Fills out a form with first name, last name, level selection, radio button, and submits

Starting URL: https://hatem-hatamleh.github.io/Selenium-html/actions.html

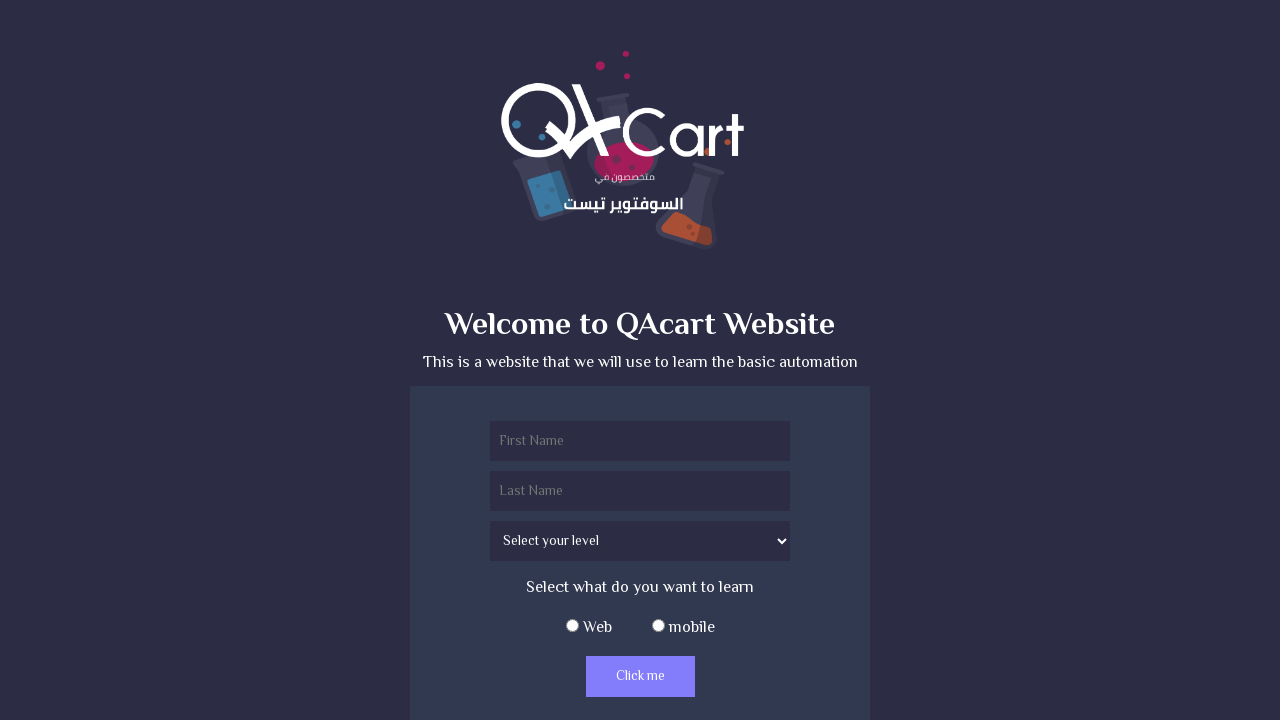

Filled first name field with 'Tihraqua' on input[name='firstName']
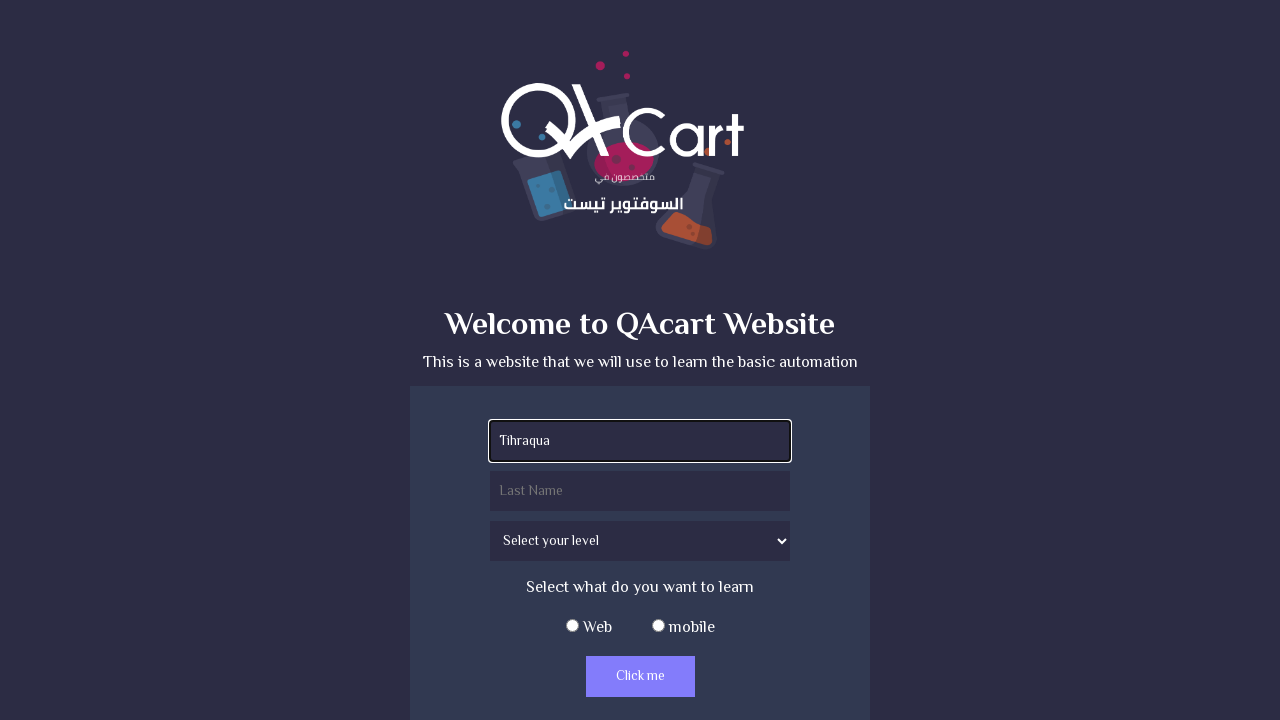

Filled last name field with 'Ahmed' on input[name='lastName']
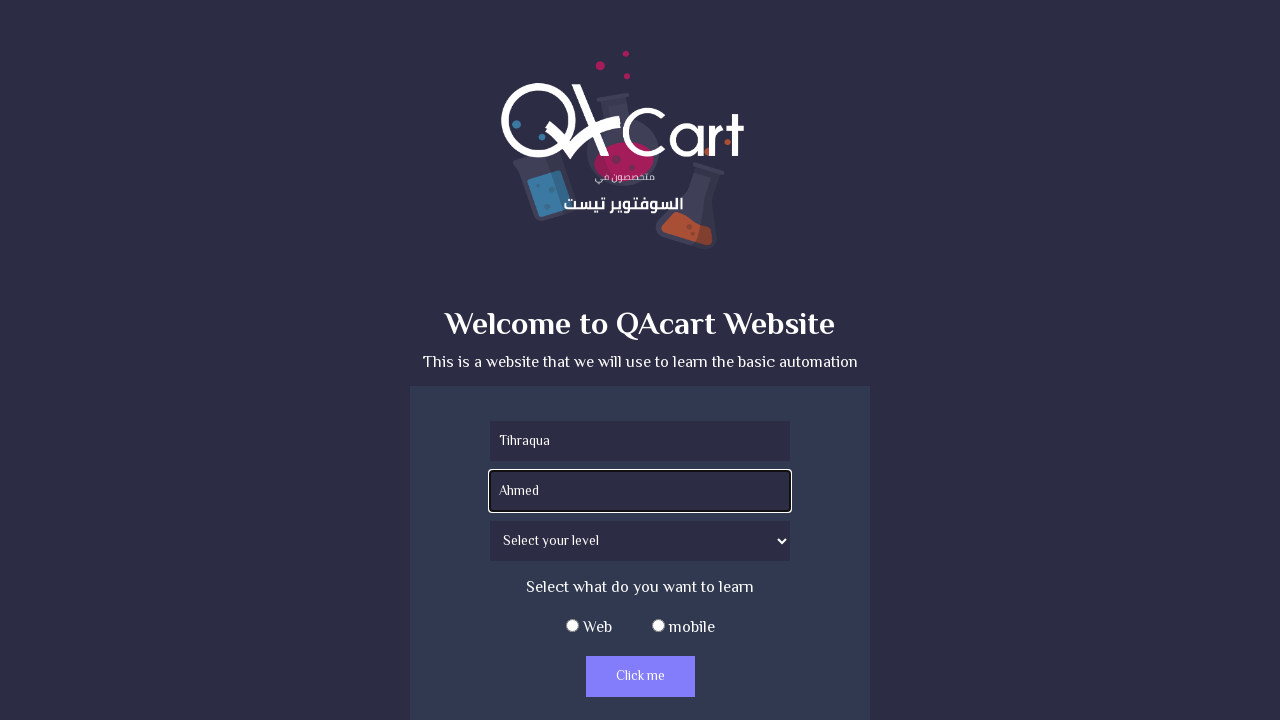

Selected 'Senior' from level dropdown on #level
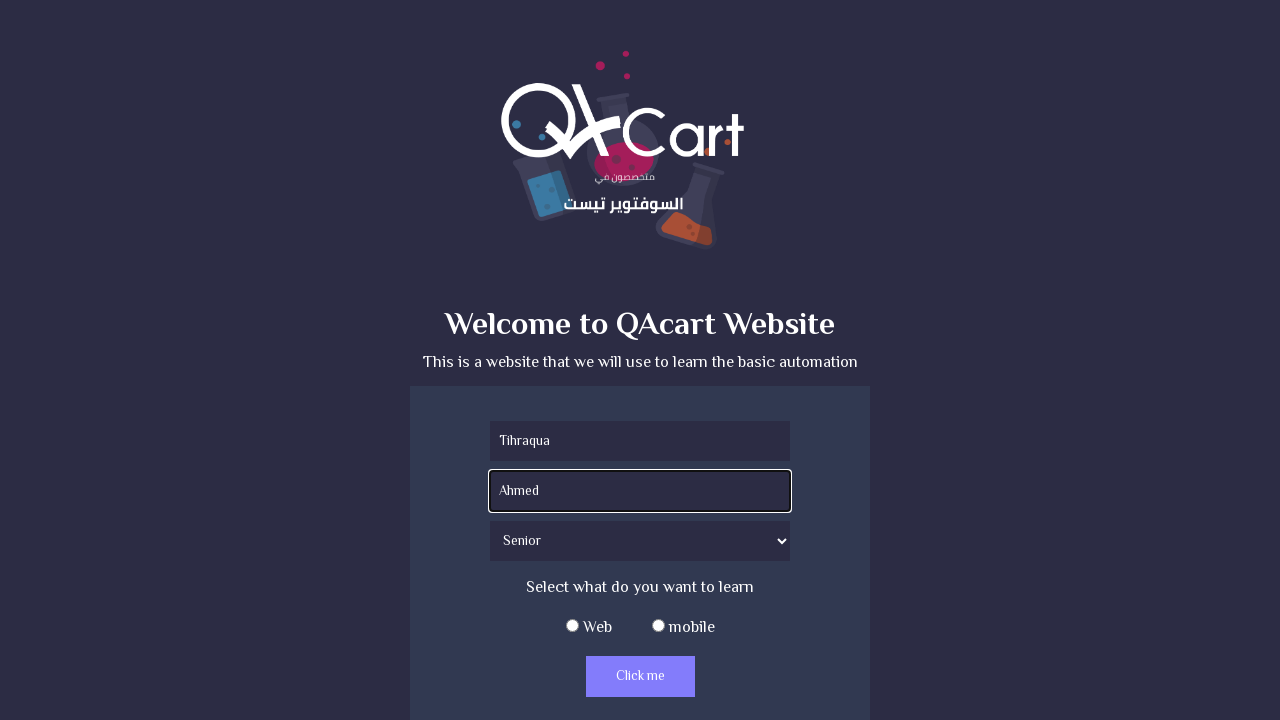

Clicked web radio button at (572, 626) on #web
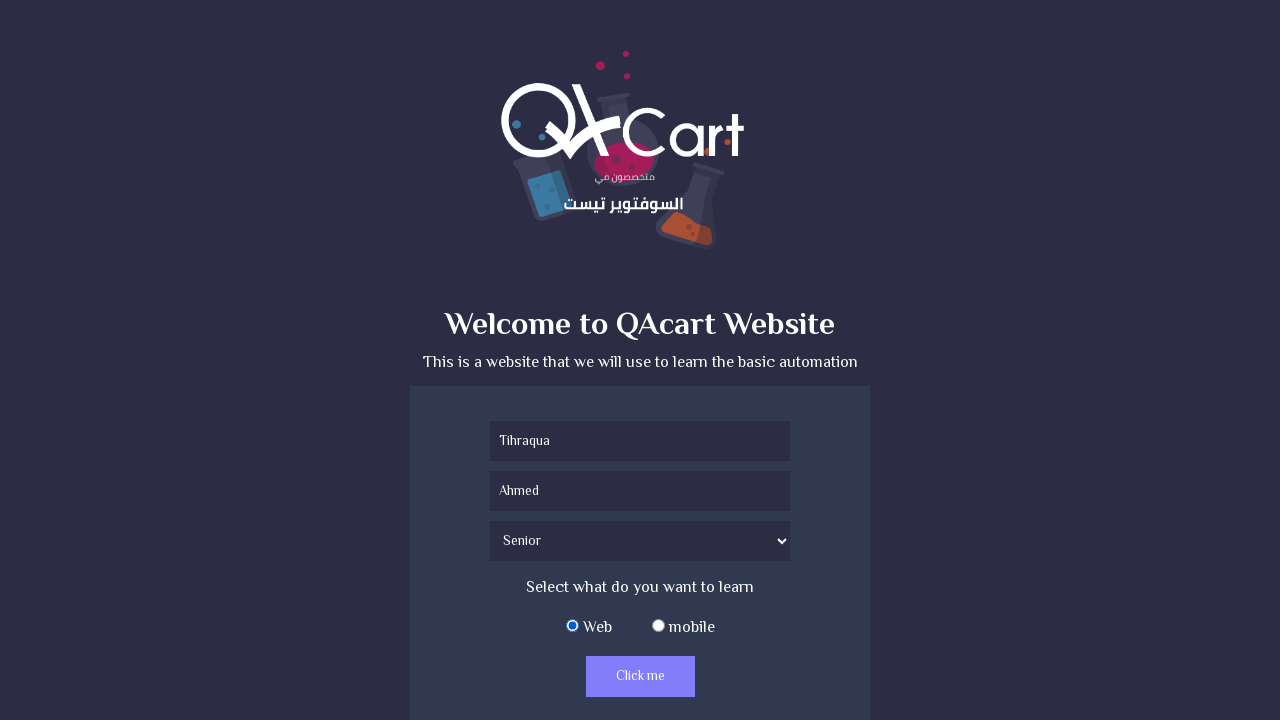

Clicked submit button to complete form submission at (640, 676) on #actions-button
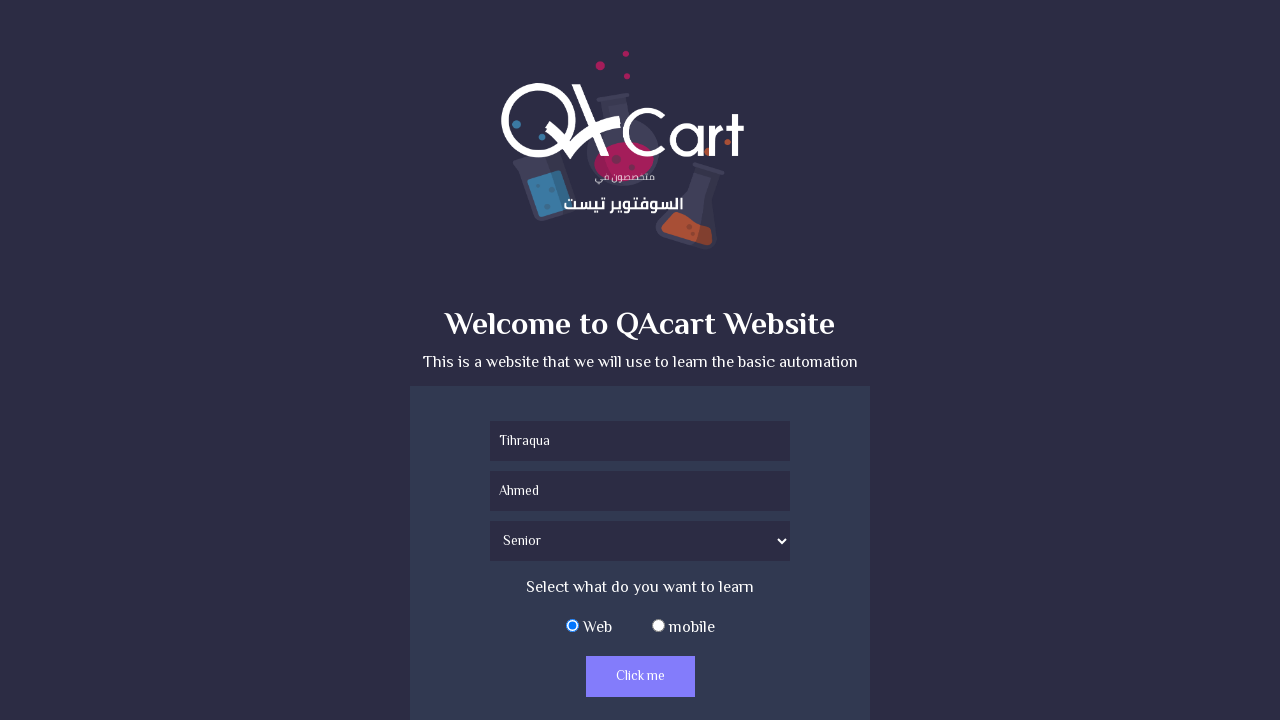

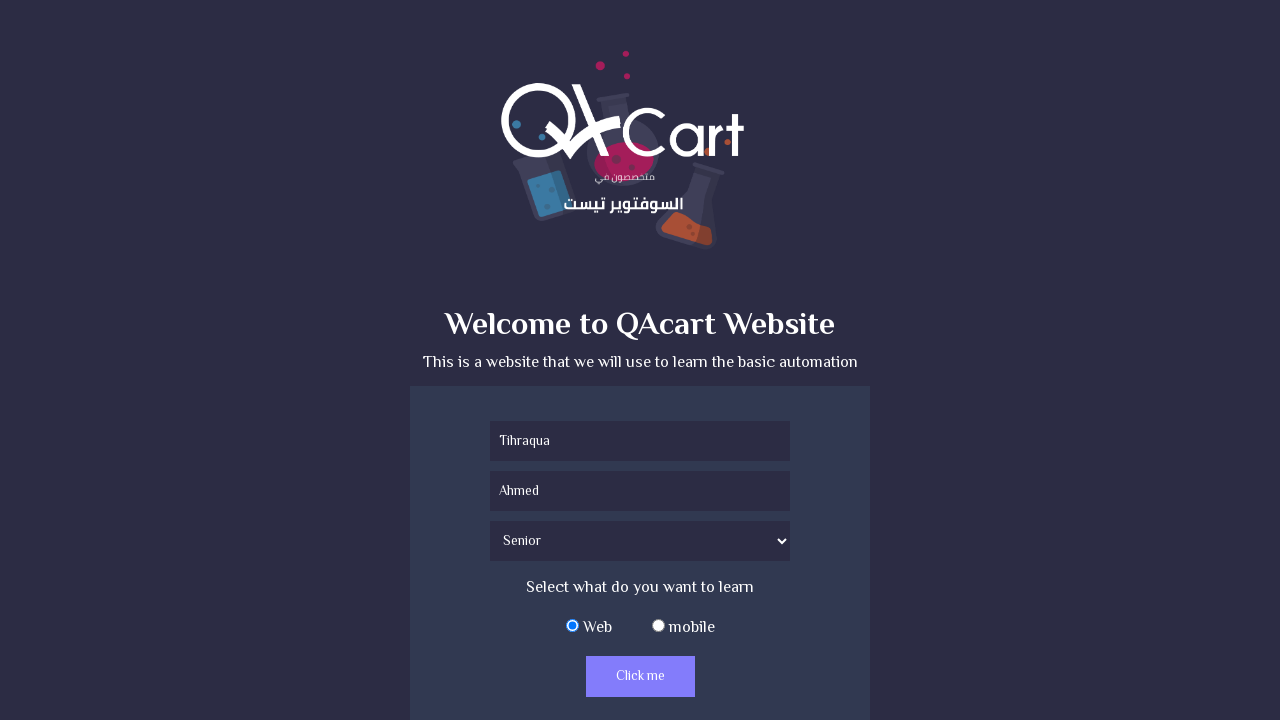